Solves a mathematical puzzle by extracting an expression and variable from the page, calculating the result, and submitting it through a form with checkbox and radio button selections

Starting URL: https://suninjuly.github.io/get_attribute.html

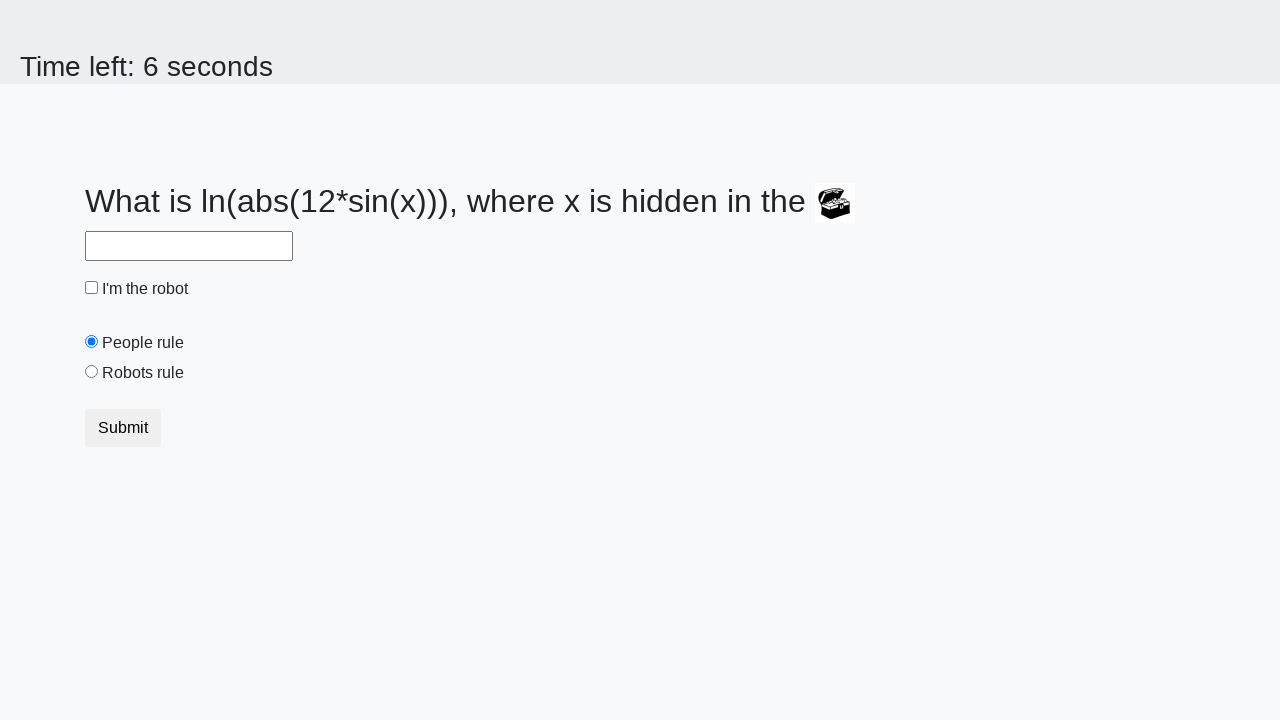

Located mathematical expression element
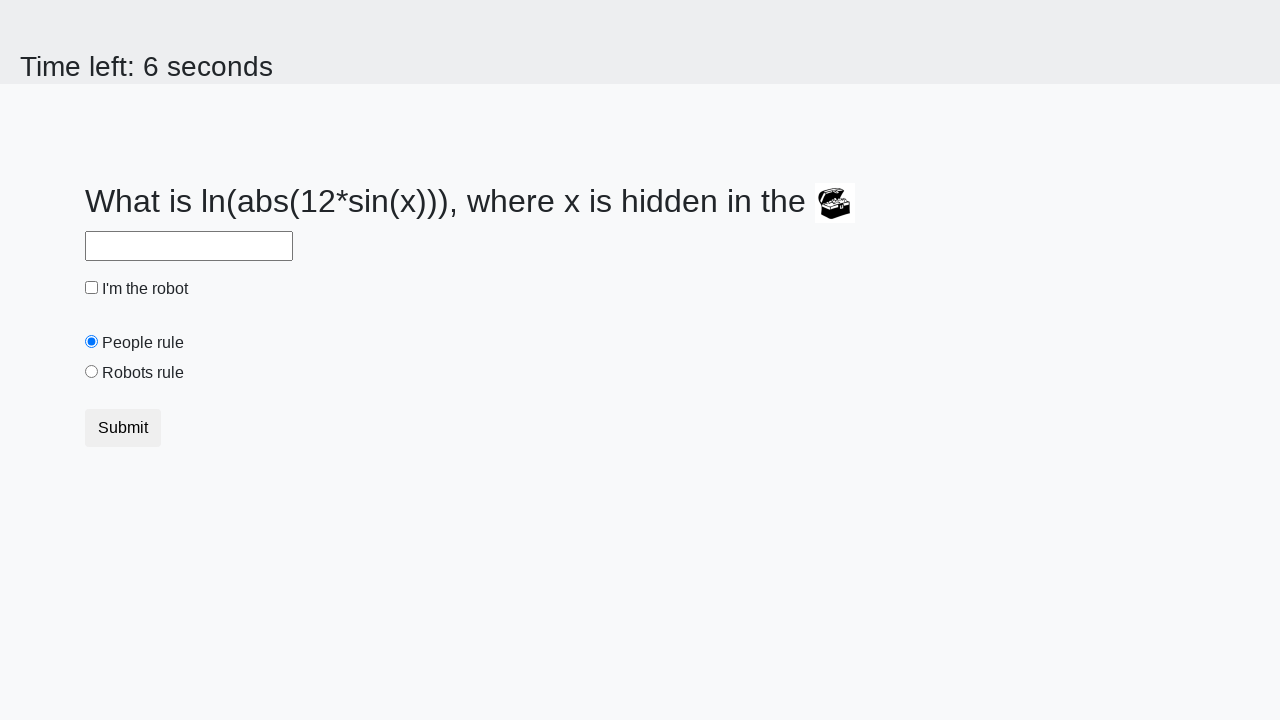

Extracted and parsed mathematical expression from page
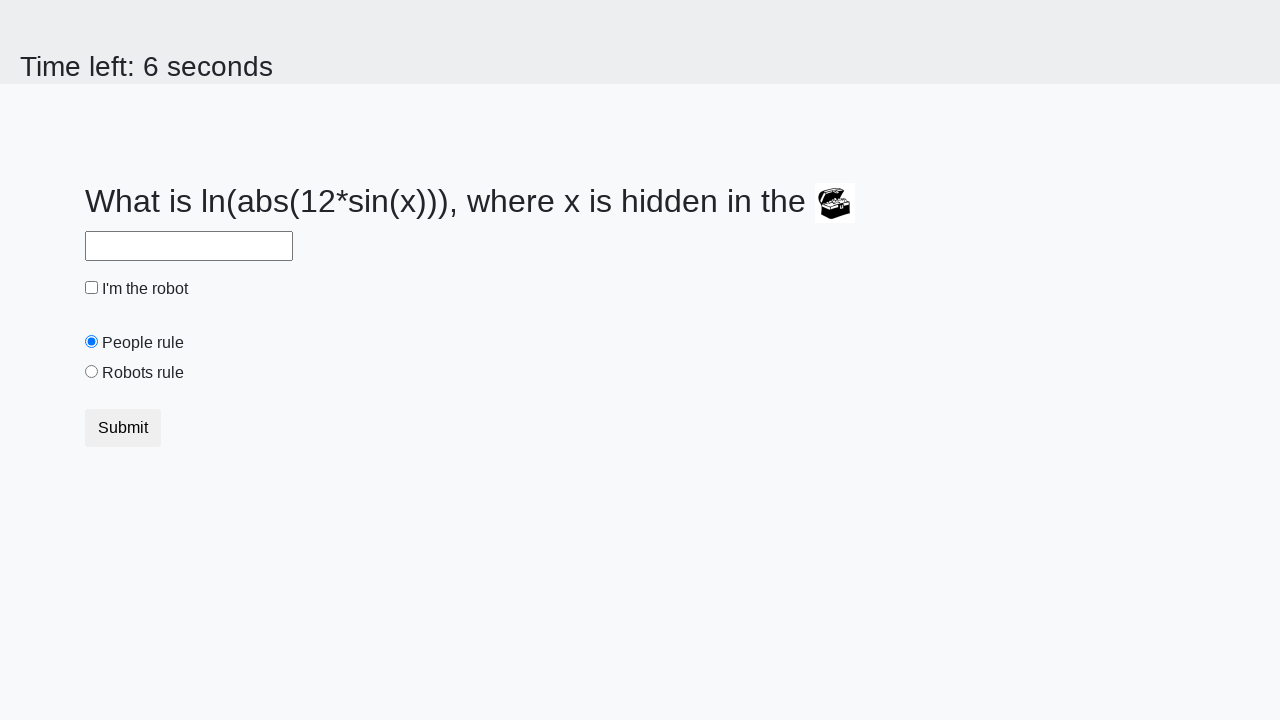

Located treasure element
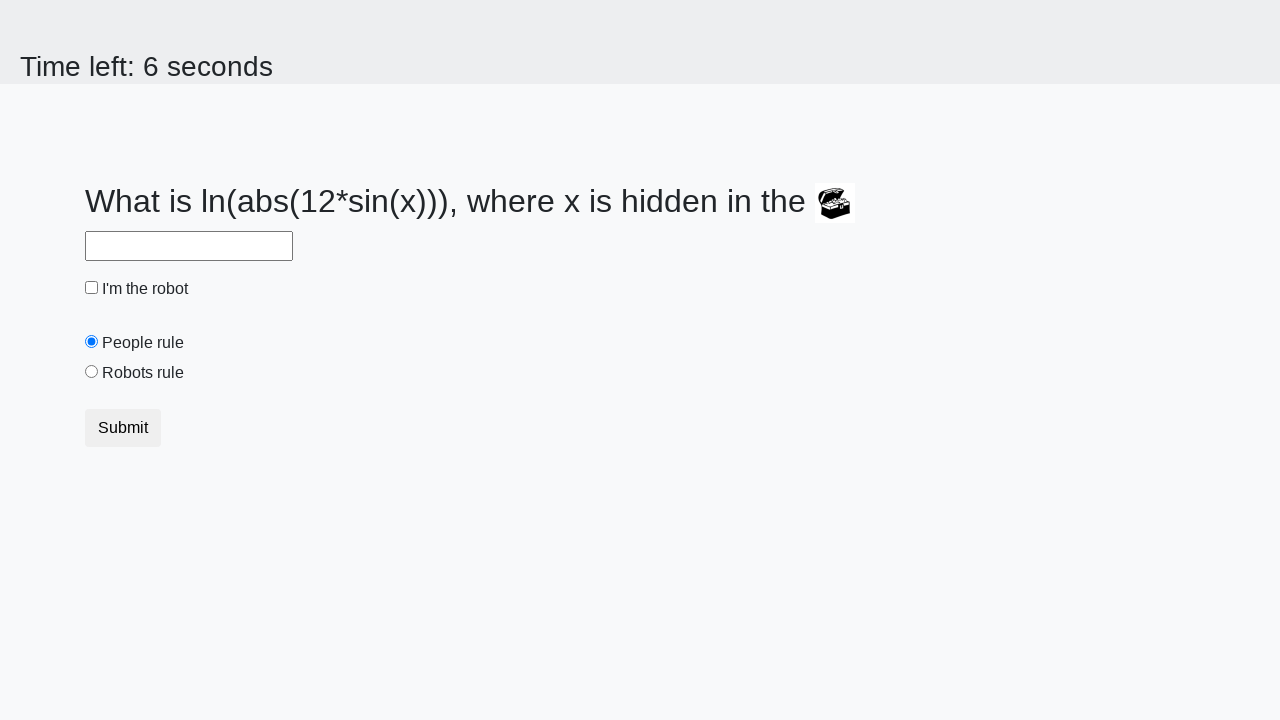

Extracted x value from treasure element attribute
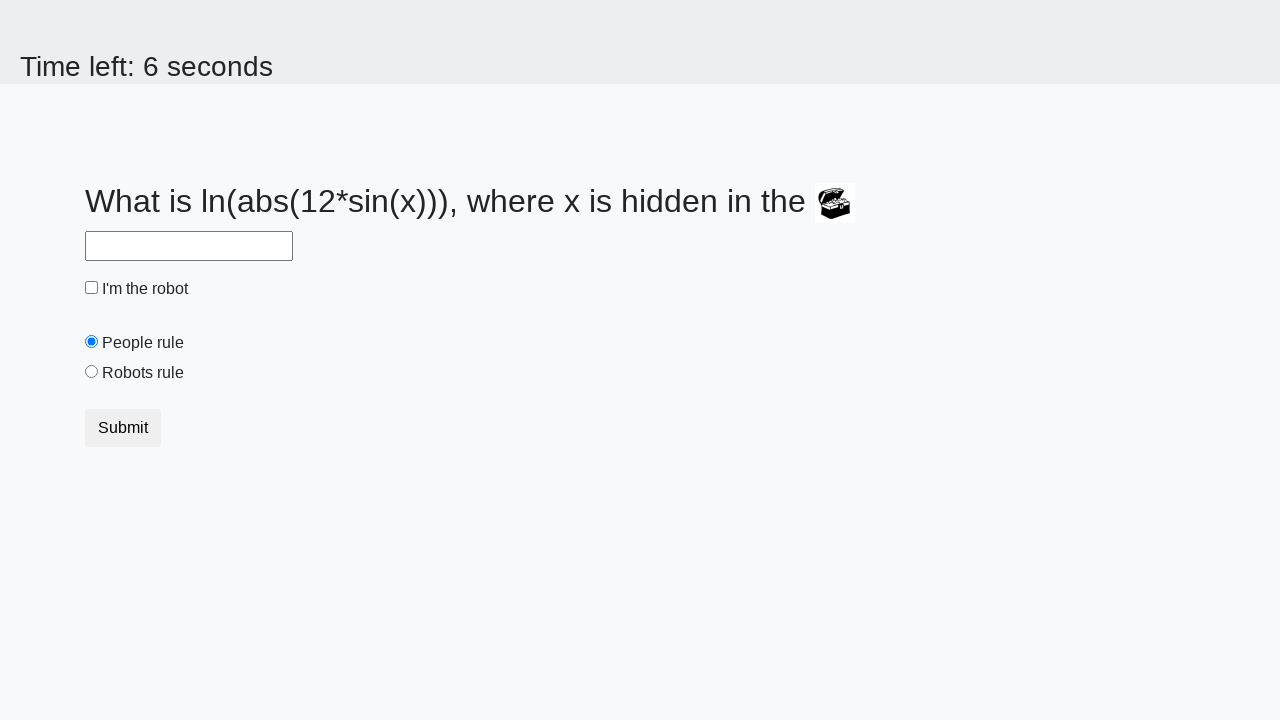

Calculated mathematical result: (2.442945643604887,)
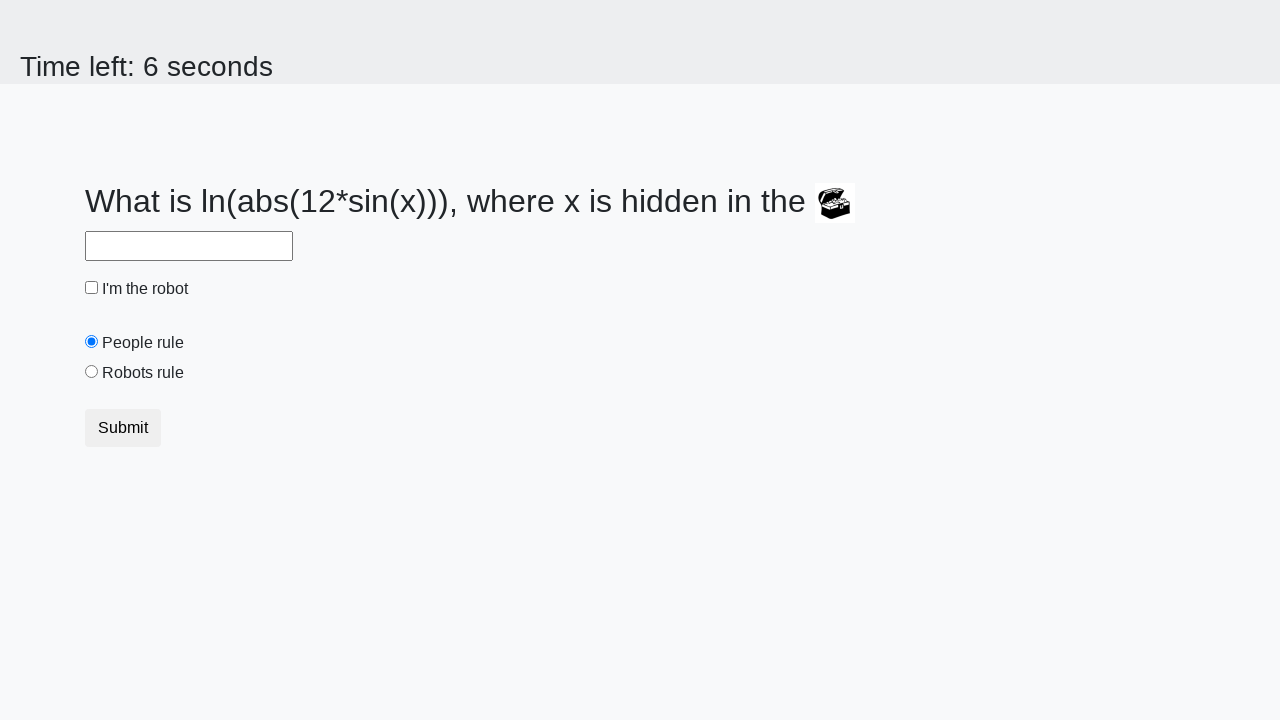

Filled answer field with calculated result: (2.442945643604887,) on #answer
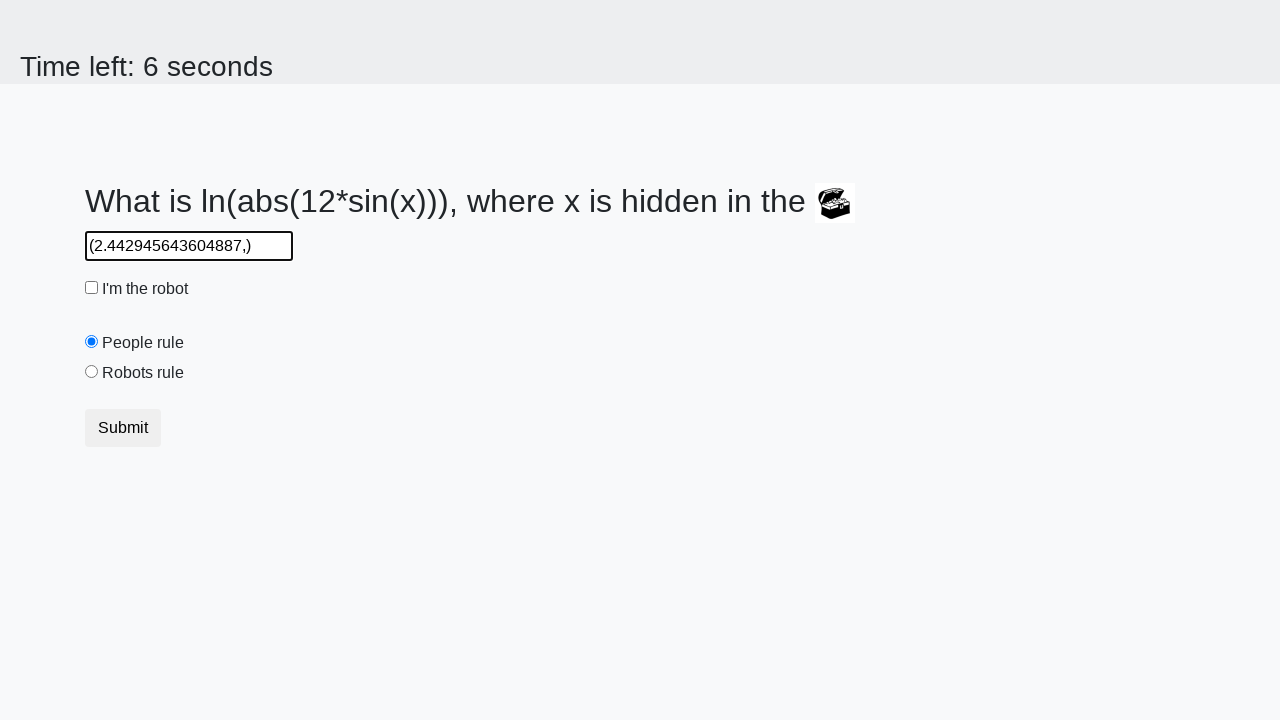

Clicked robot checkbox at (92, 288) on #robotCheckbox
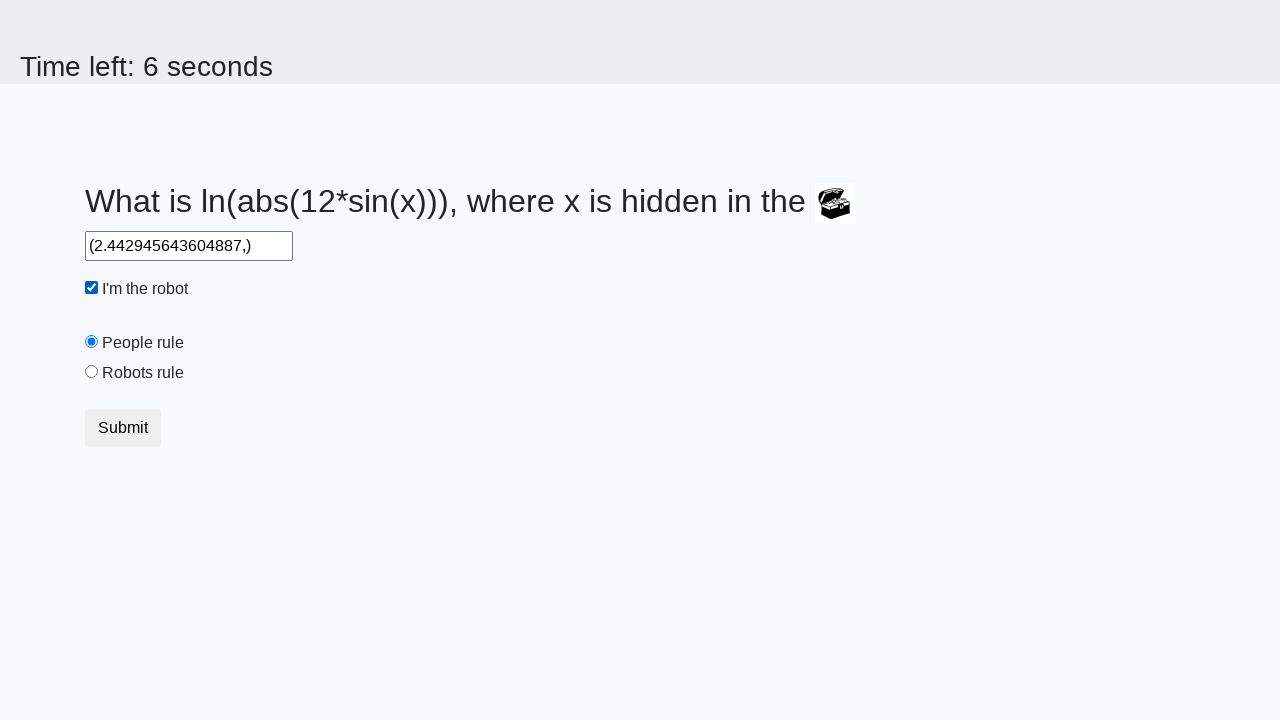

Clicked robots rule radio button at (92, 372) on #robotsRule
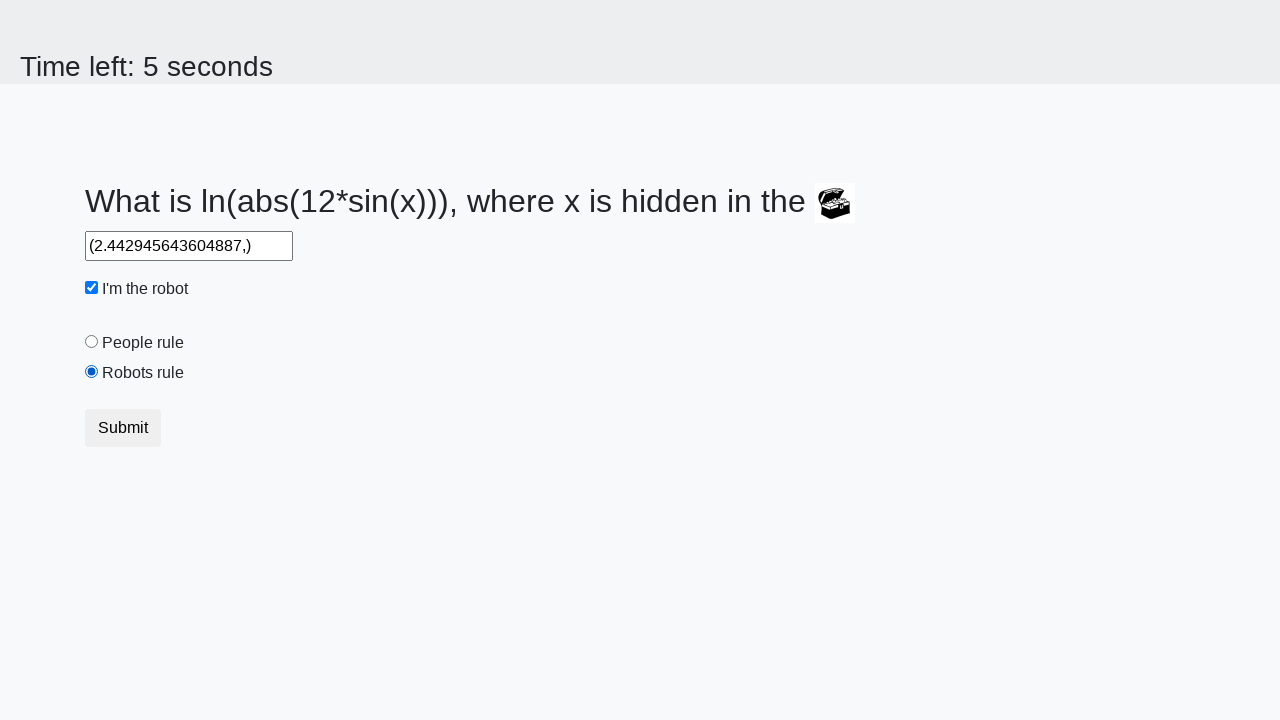

Clicked submit button to submit form at (123, 428) on .btn
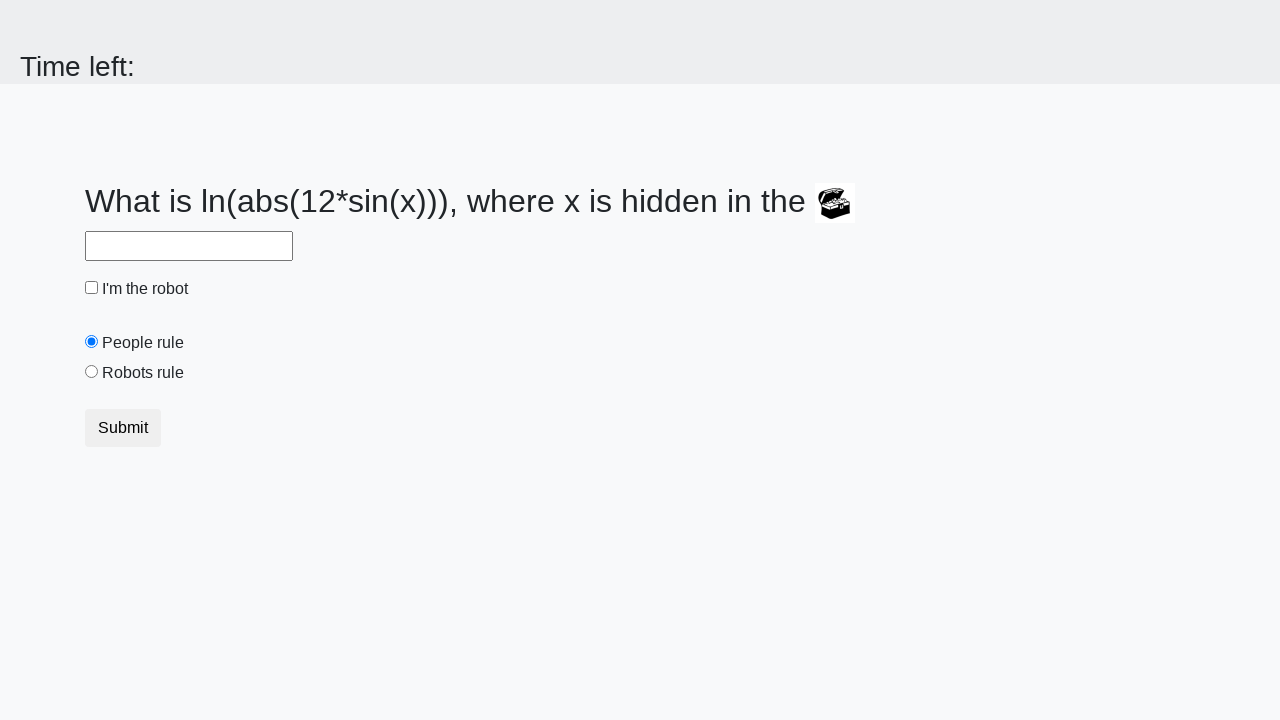

Set up handler to accept alert dialog after submission
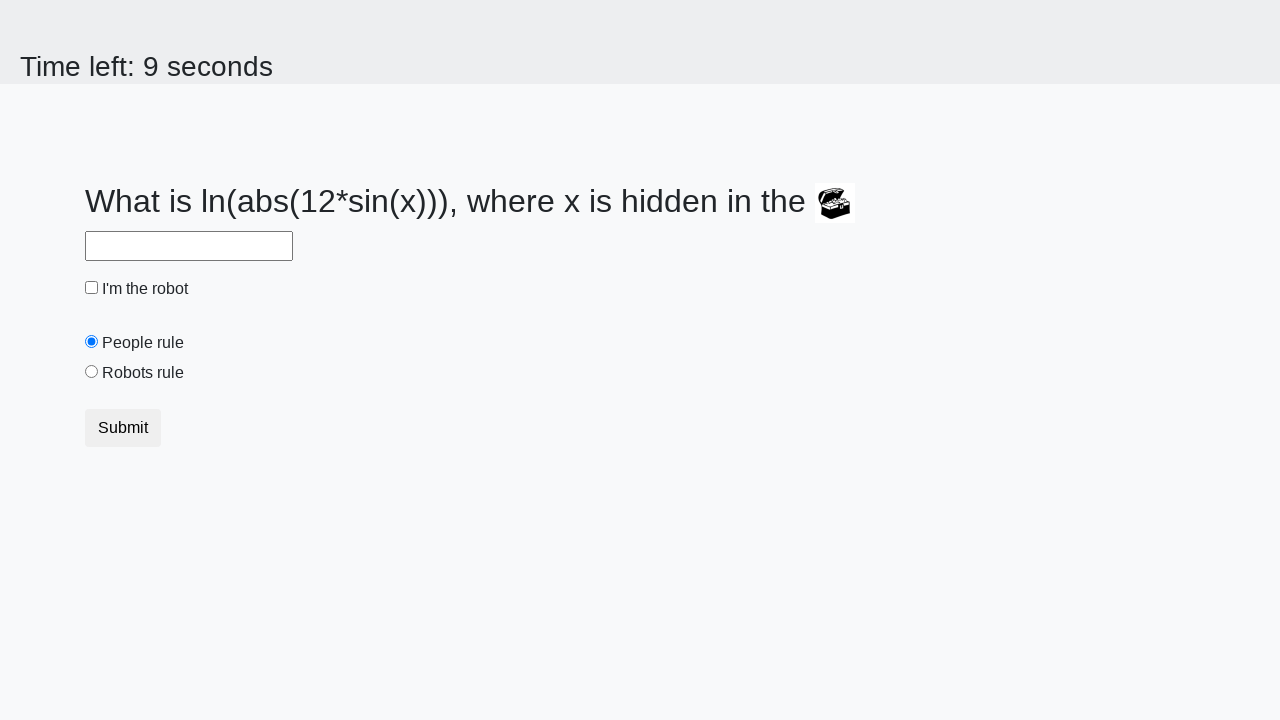

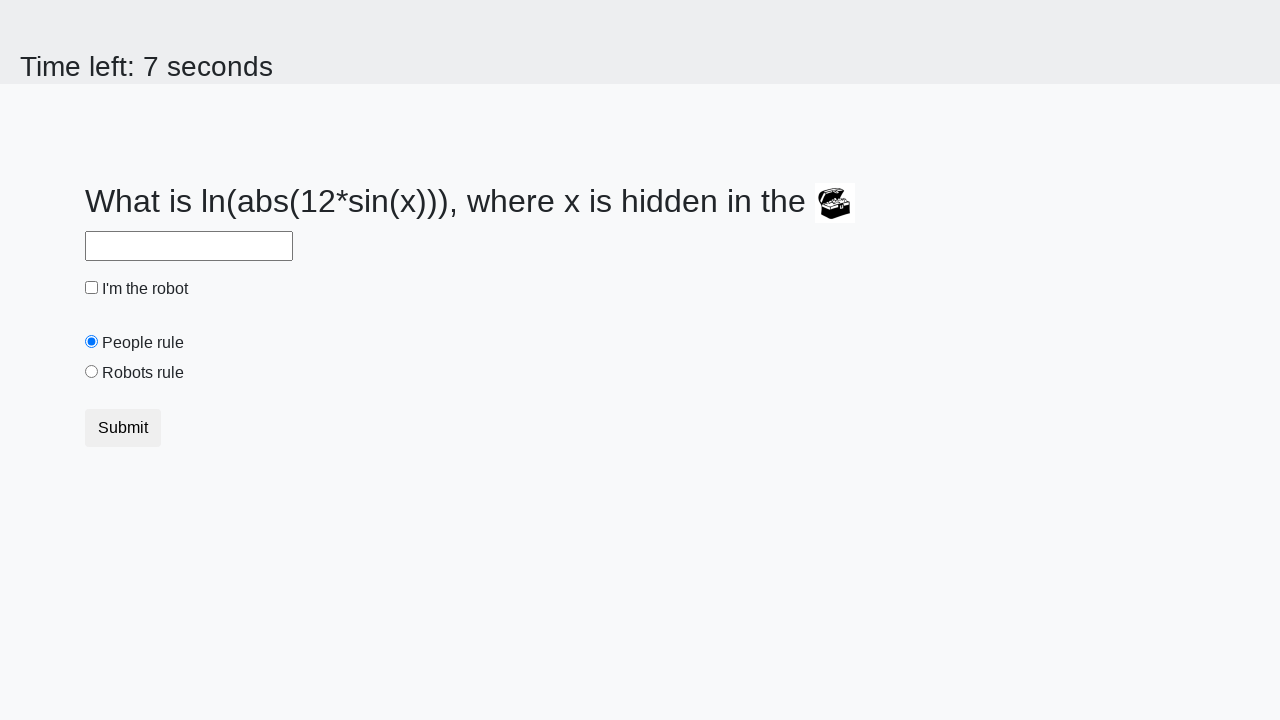